Verifies privacy notice link handling for UK locale by navigating to the Mozilla VPN page and clicking the privacy link in the footer

Starting URL: https://www.mozilla.org/en-US/products/vpn/?geo=gb

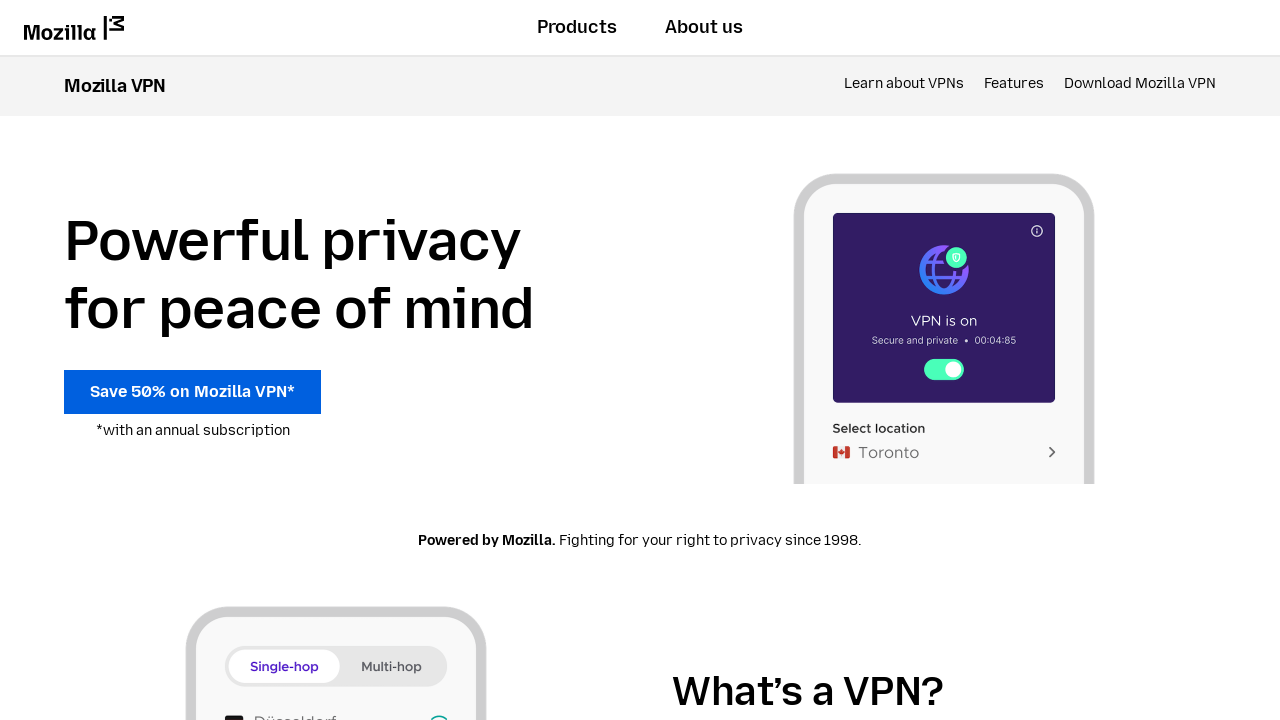

Waited for page to fully load (networkidle)
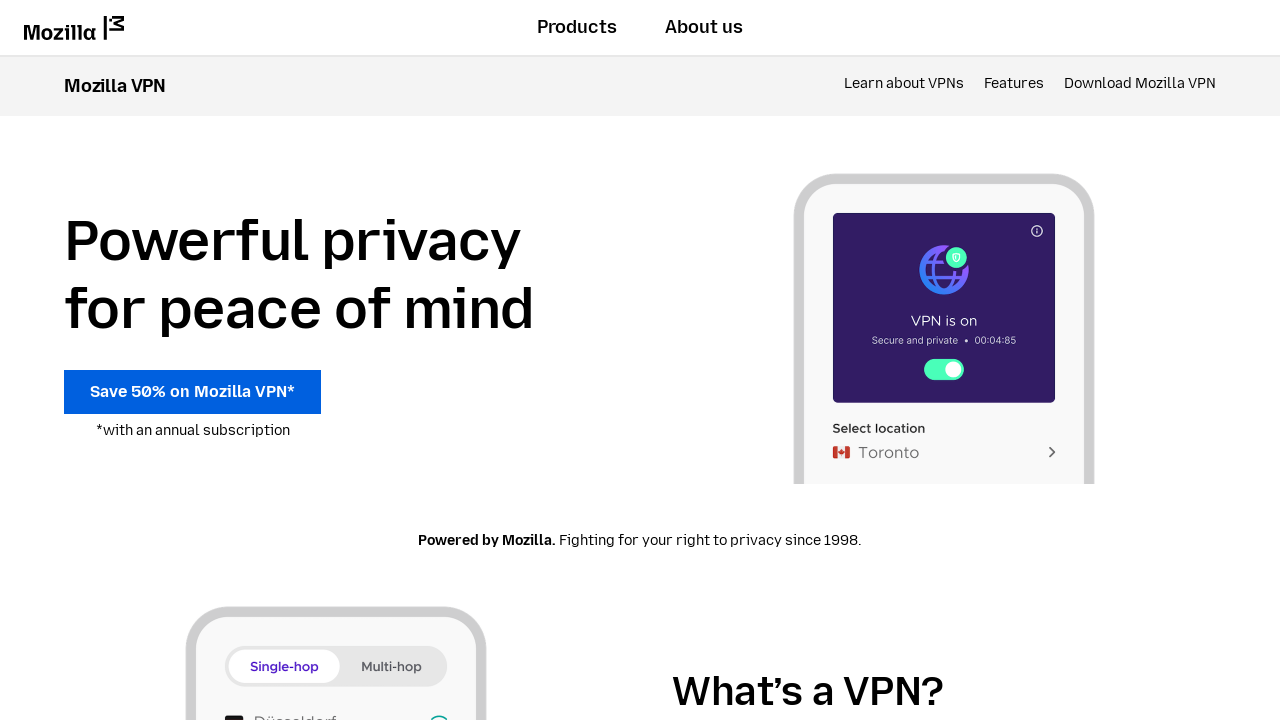

Clicked privacy notice link in footer at (640, 361) on .vpn-footer-list > li:nth-child(1) > a:nth-child(1)
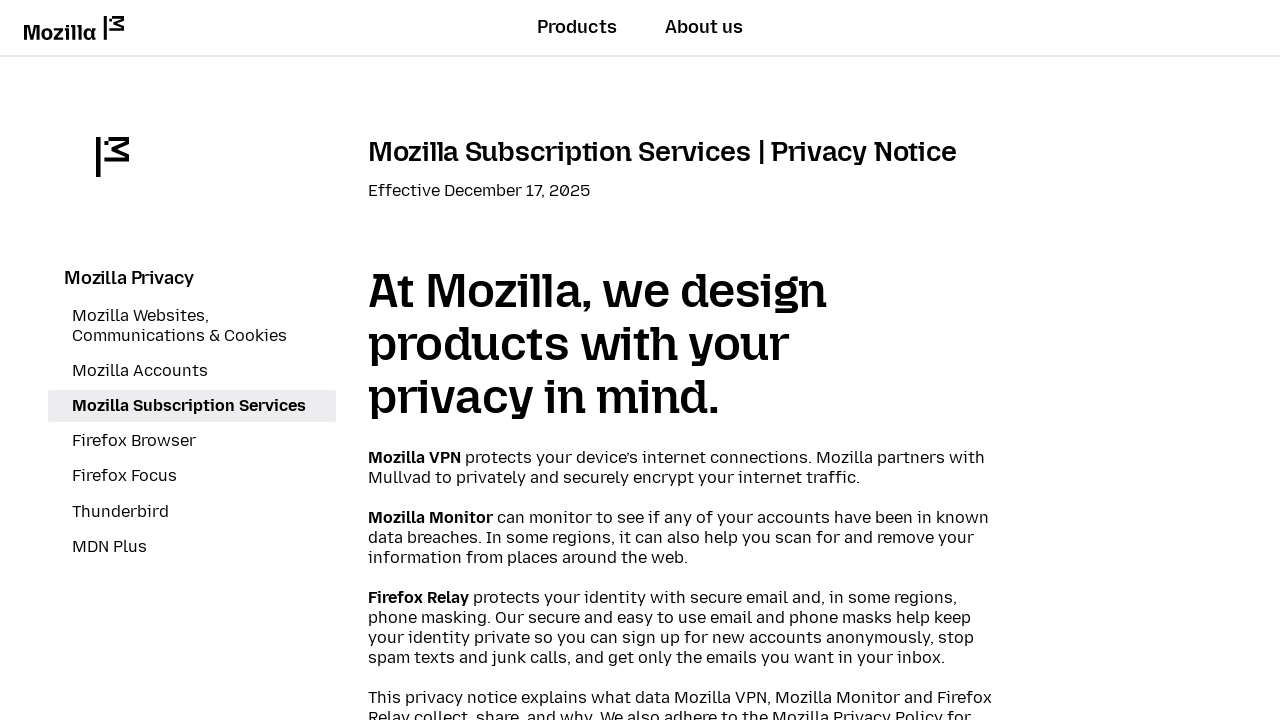

Waited for privacy notice page to fully load
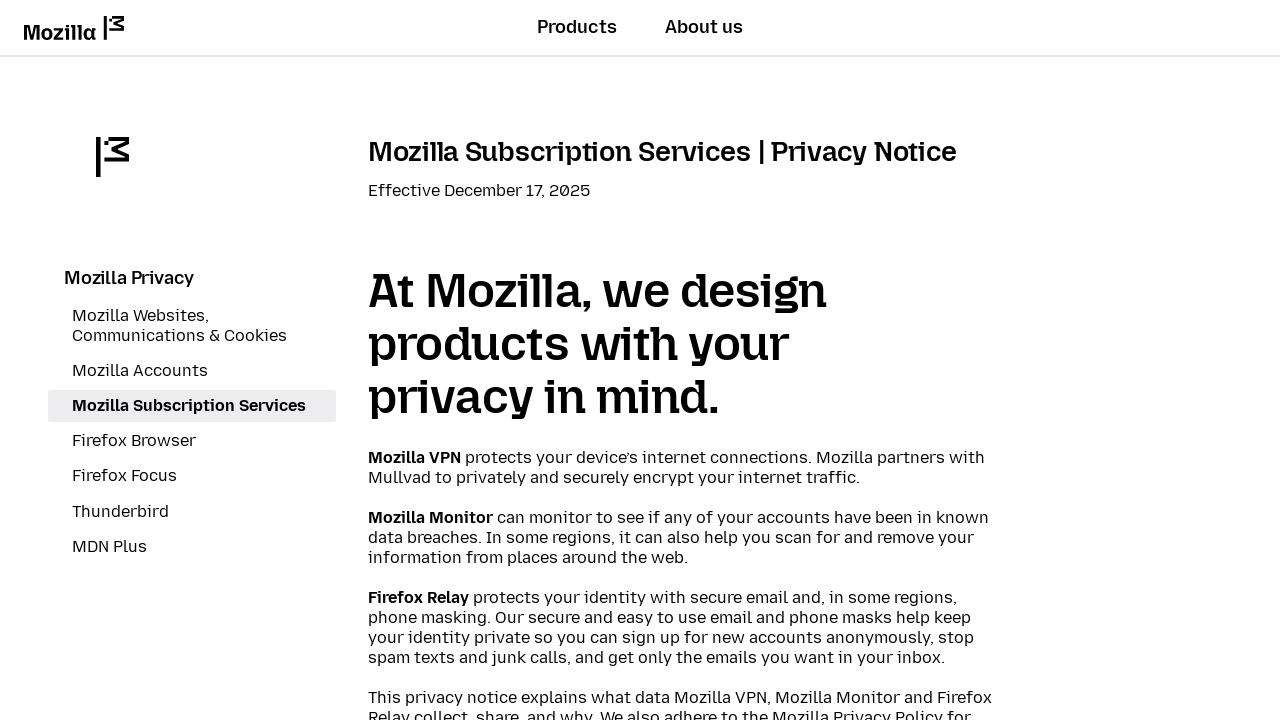

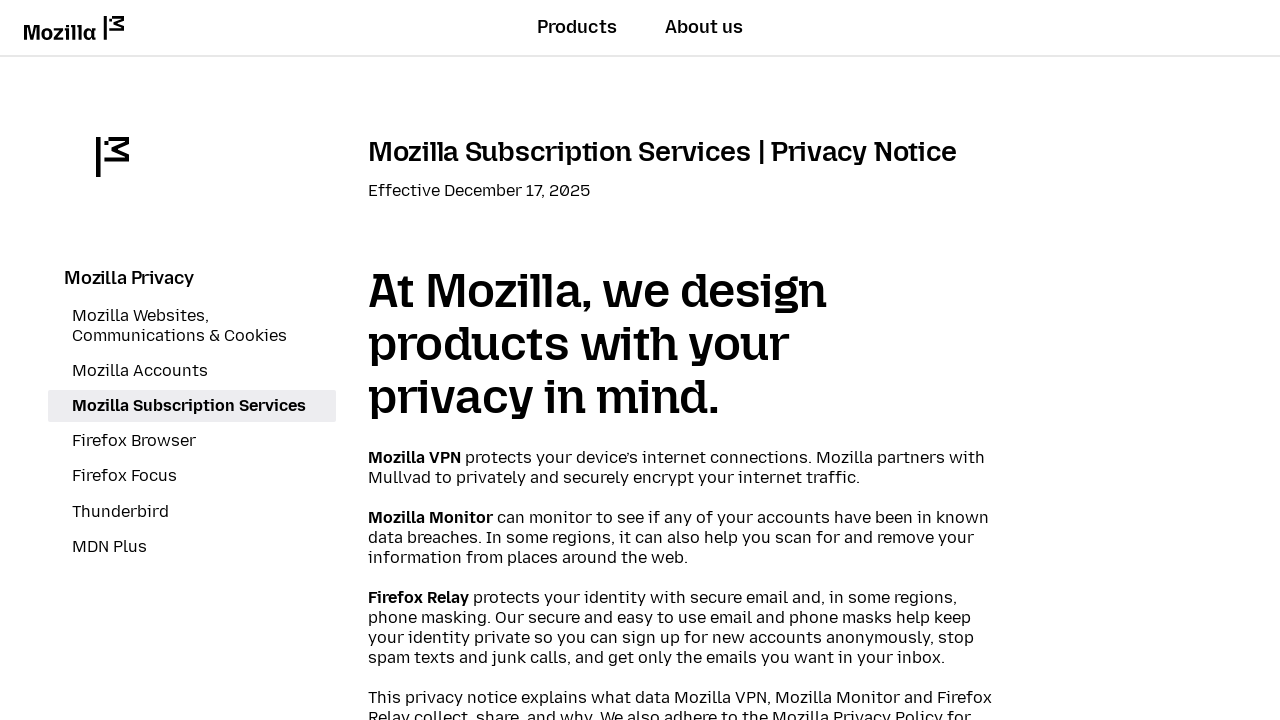